Tests cookie management functionality by reading cookies from a demo page, clearing all cookies, verifying they were cleared, and clicking the refresh cookies button.

Starting URL: https://bonigarcia.dev/selenium-webdriver-java/cookies.html

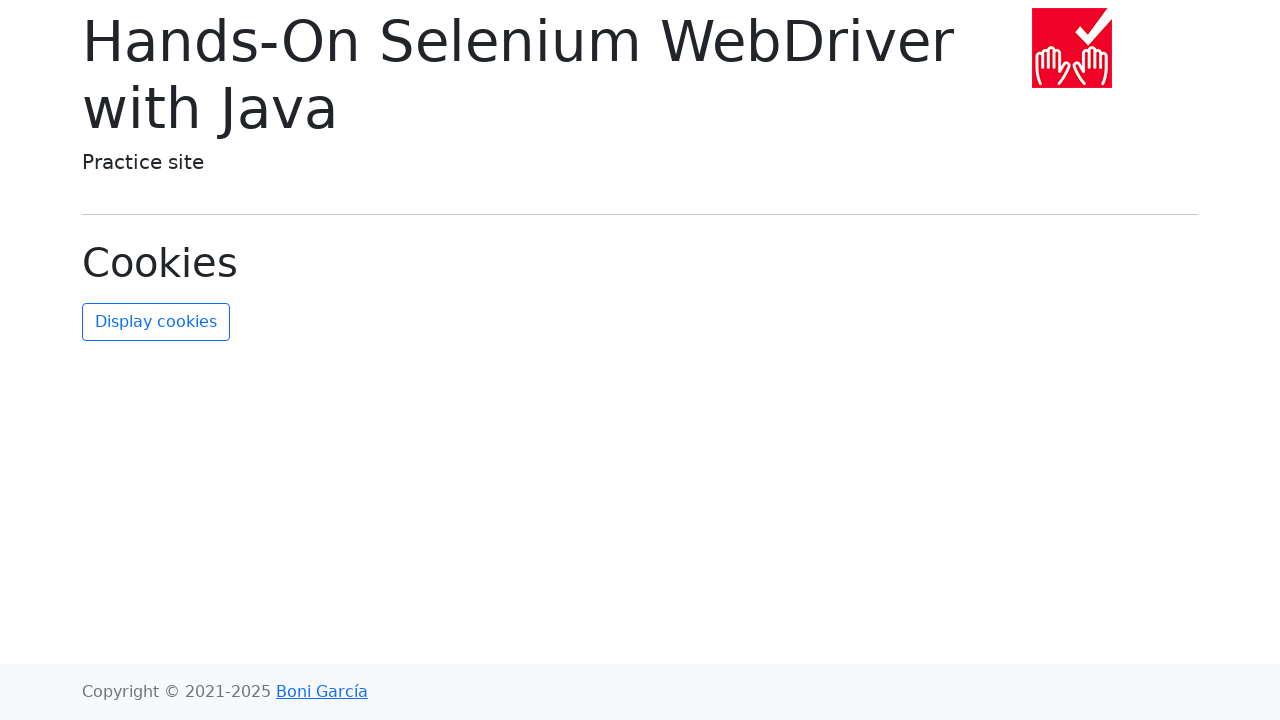

Read cookies from the demo page
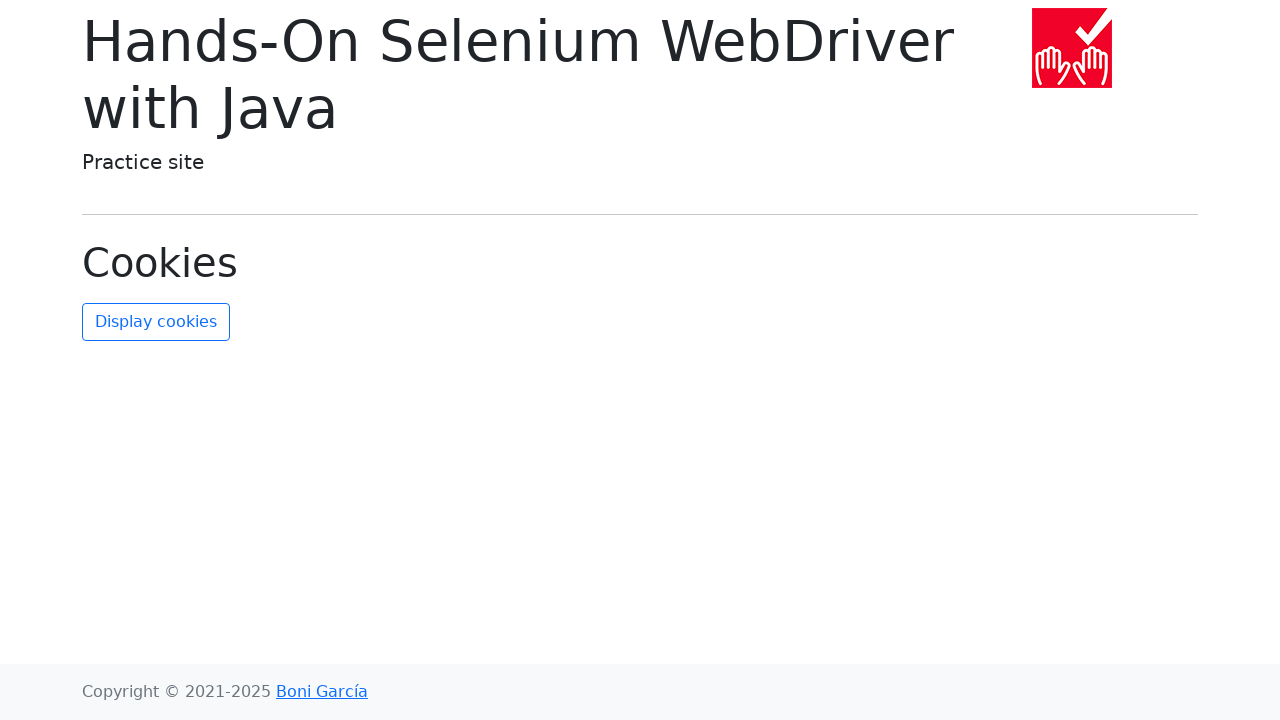

Extracted and sorted cookie names, verified cookies exist
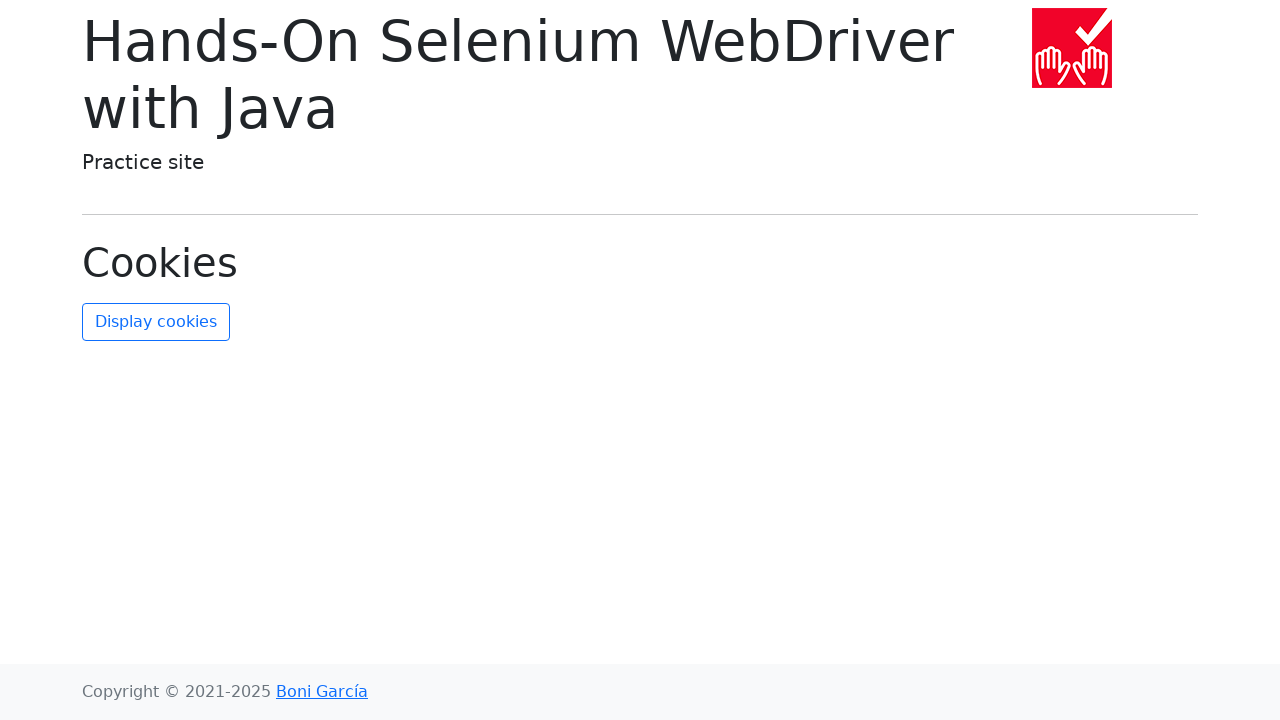

Cleared all cookies from the context
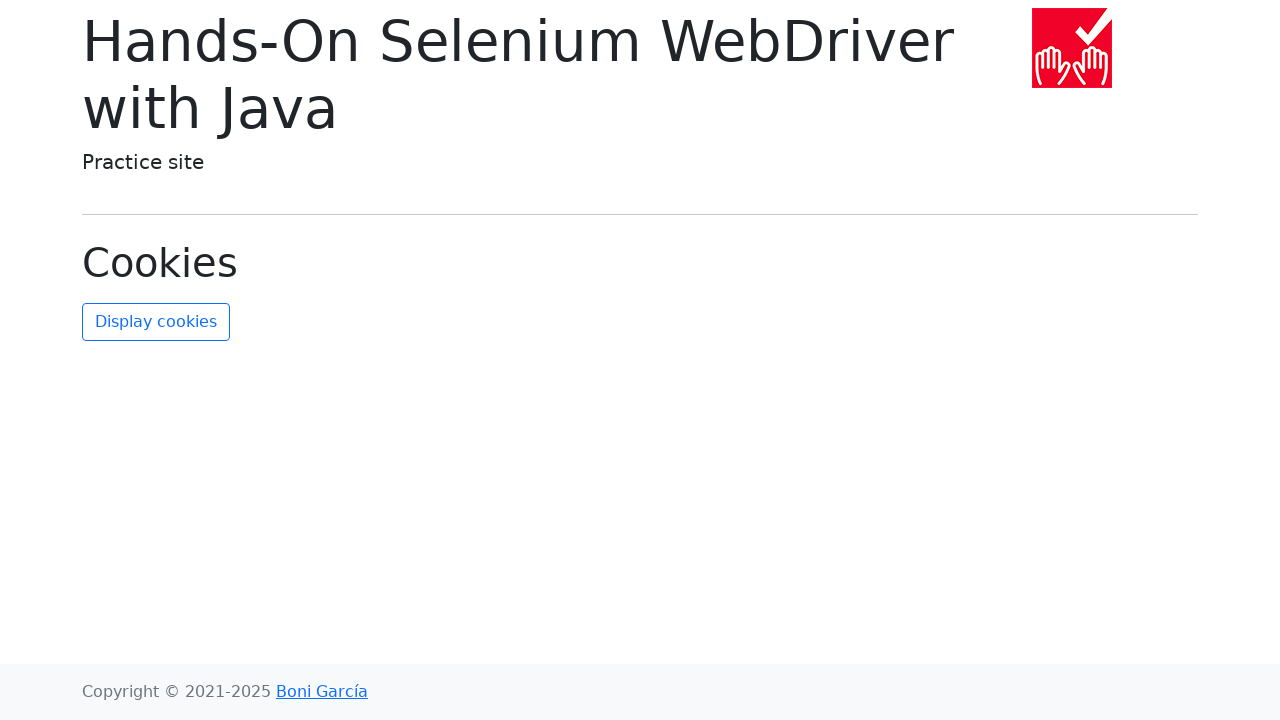

Verified that all cookies were successfully cleared
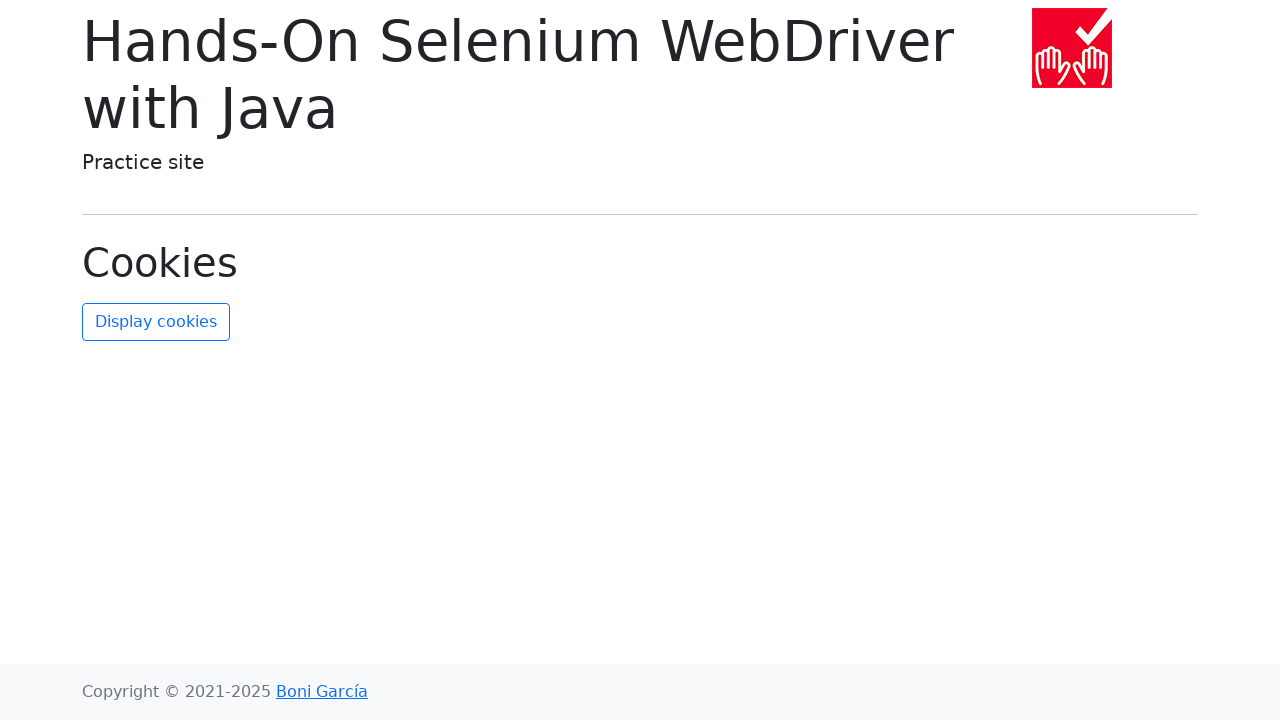

Clicked the refresh cookies button at (156, 322) on #refresh-cookies
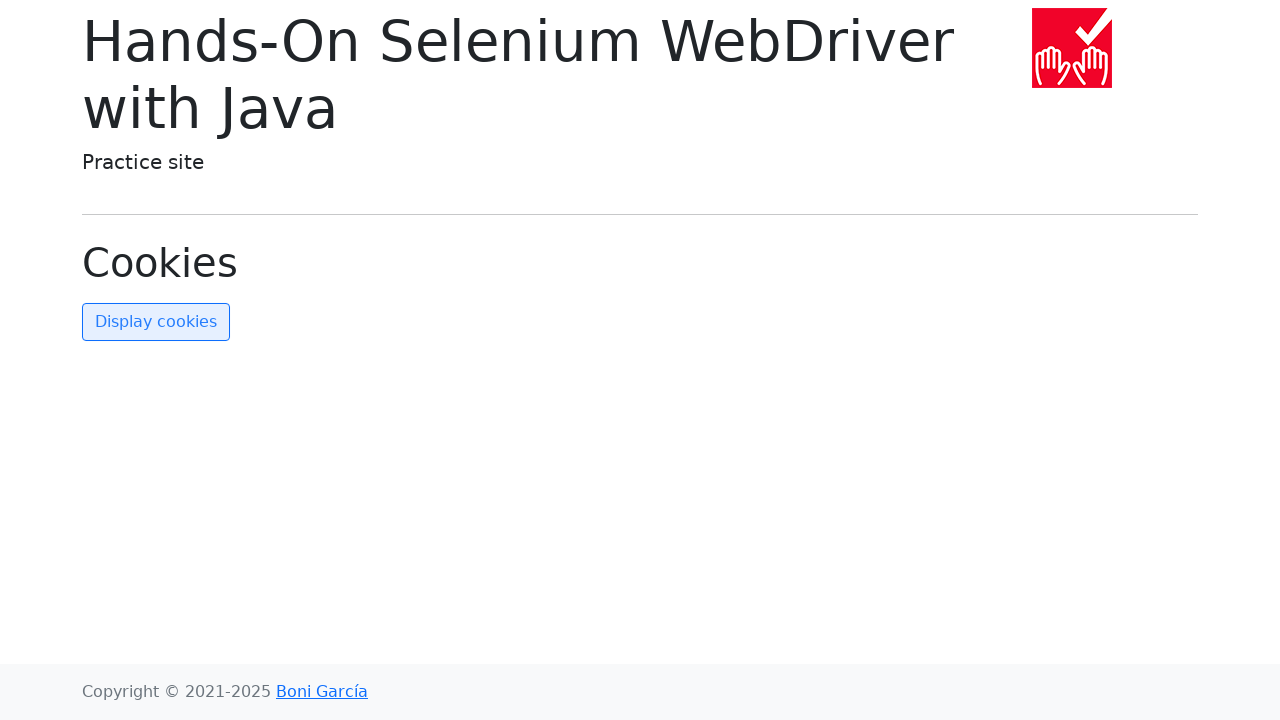

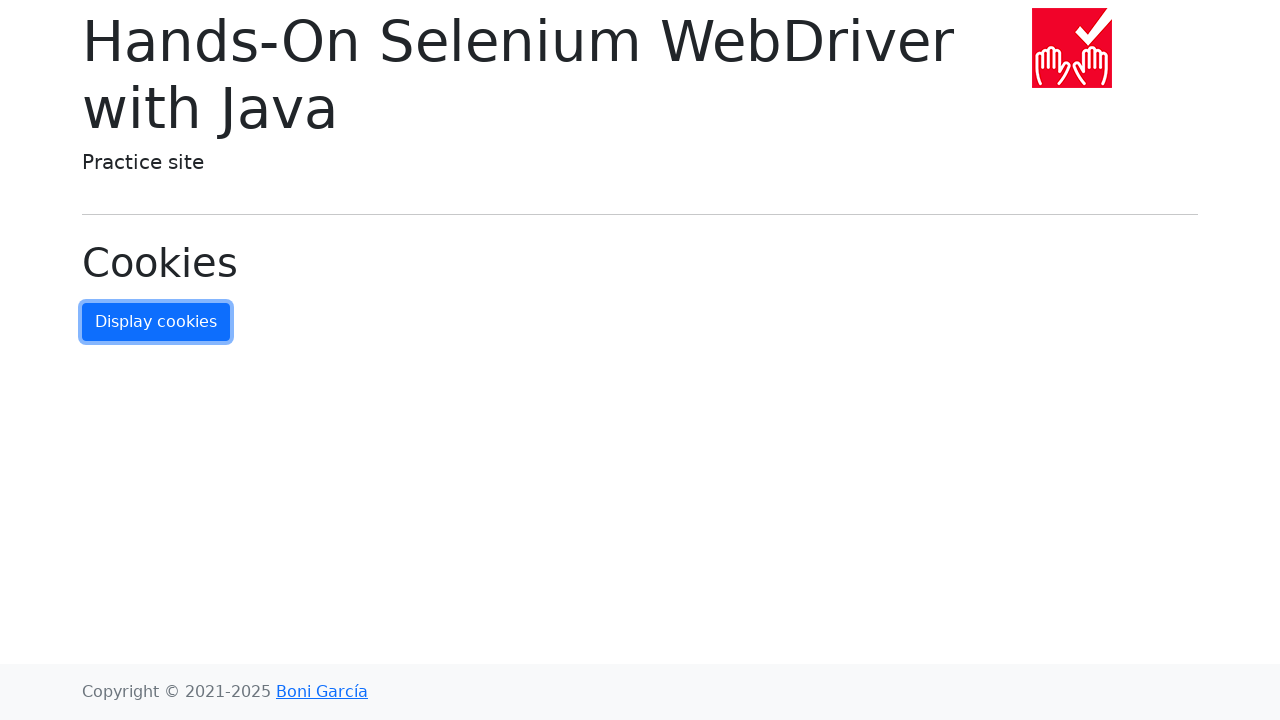